Tests dropdown selection functionality by selecting options from both single and multiple selection dropdowns using various selection methods

Starting URL: https://letcode.in/dropdowns

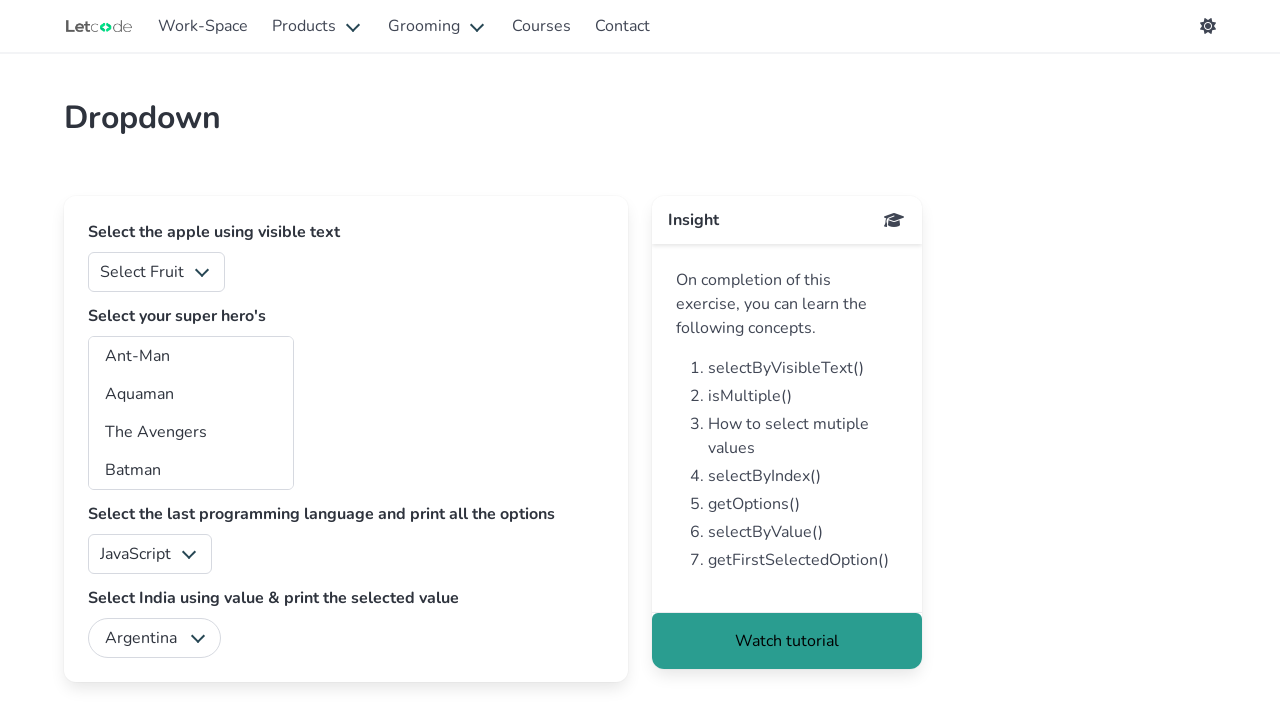

Selected fruit option by index 2 from single selection dropdown on #fruits
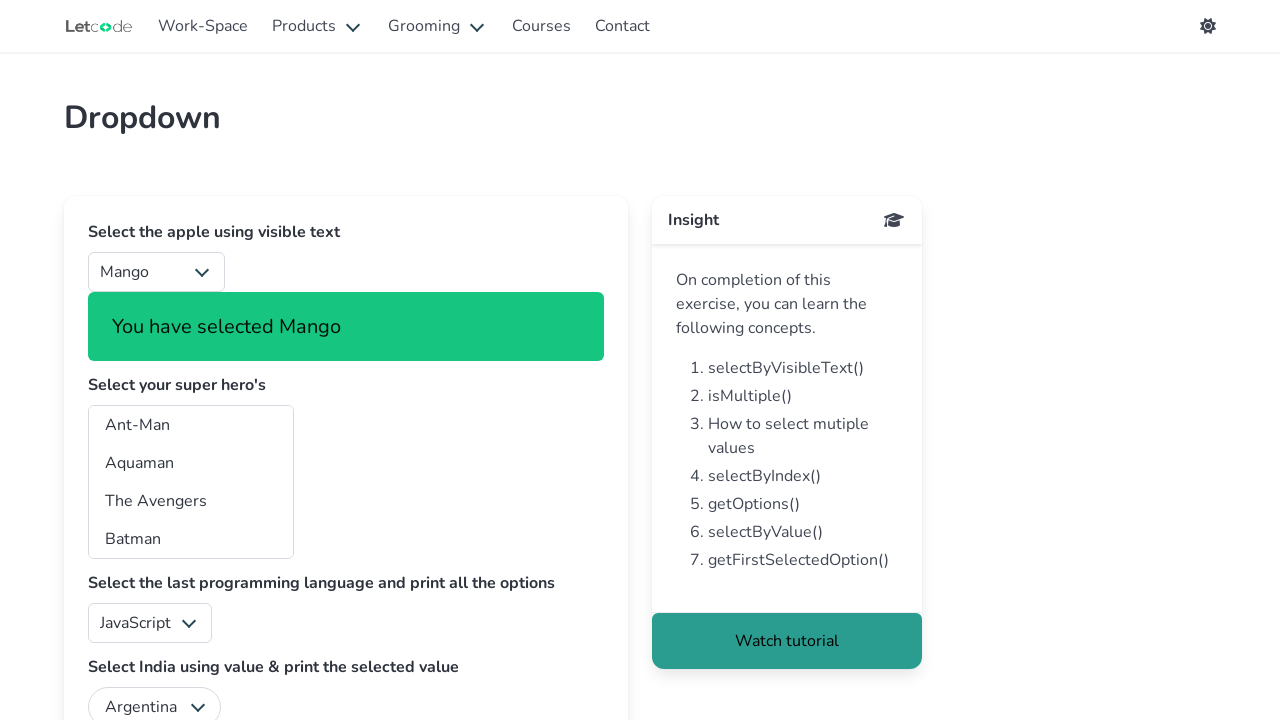

Selected fruit option by value '2' from single selection dropdown on #fruits
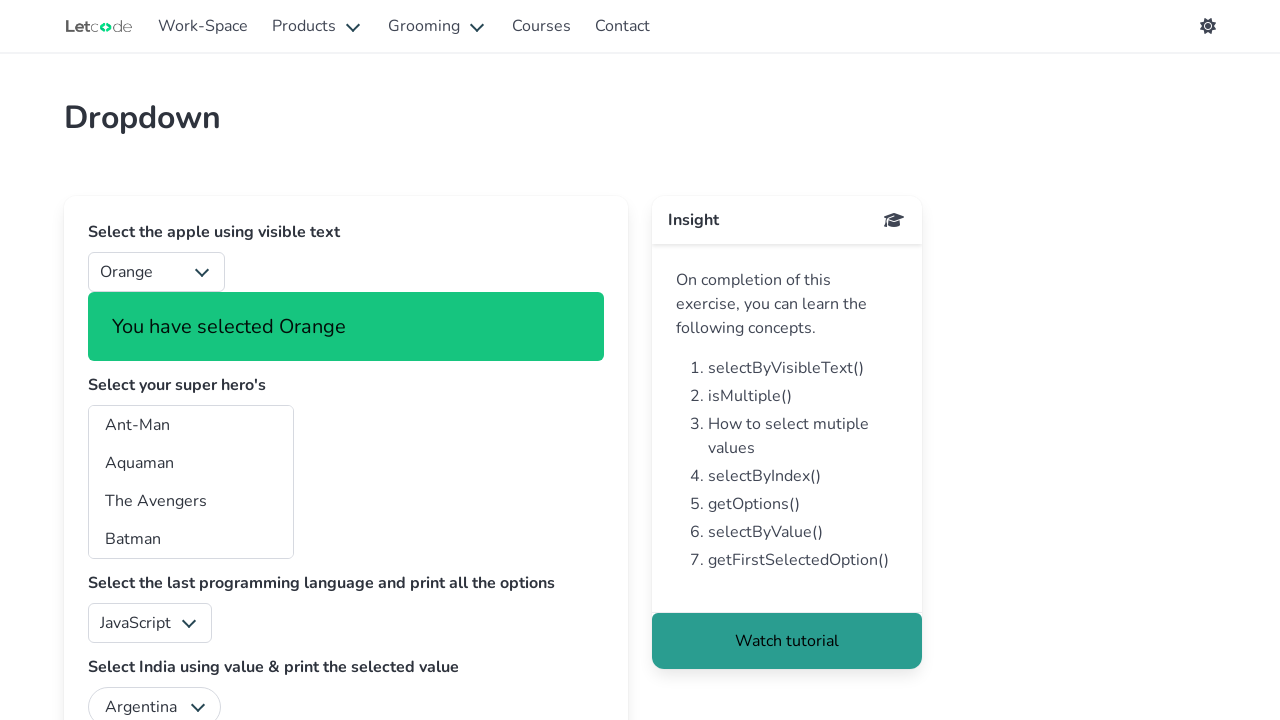

Selected 'Pine Apple' fruit option by visible text from single selection dropdown on #fruits
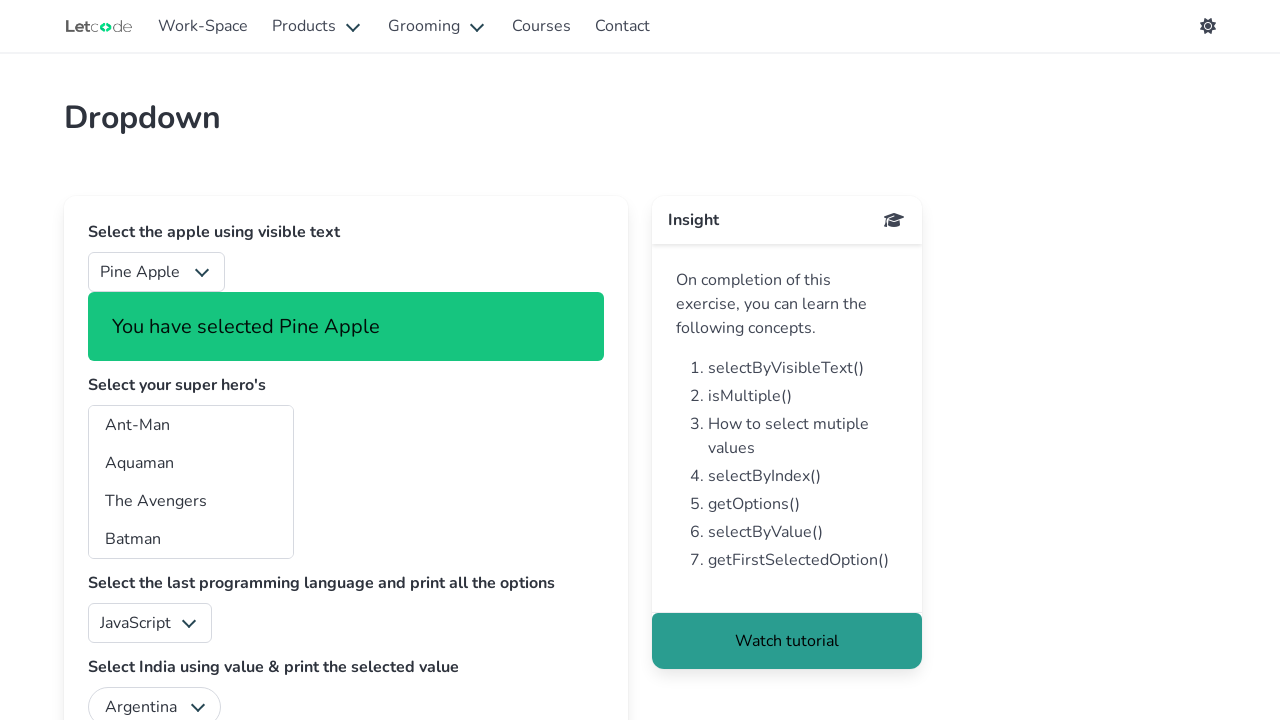

Selected superhero option by index 3 from multiple selection dropdown on #superheros
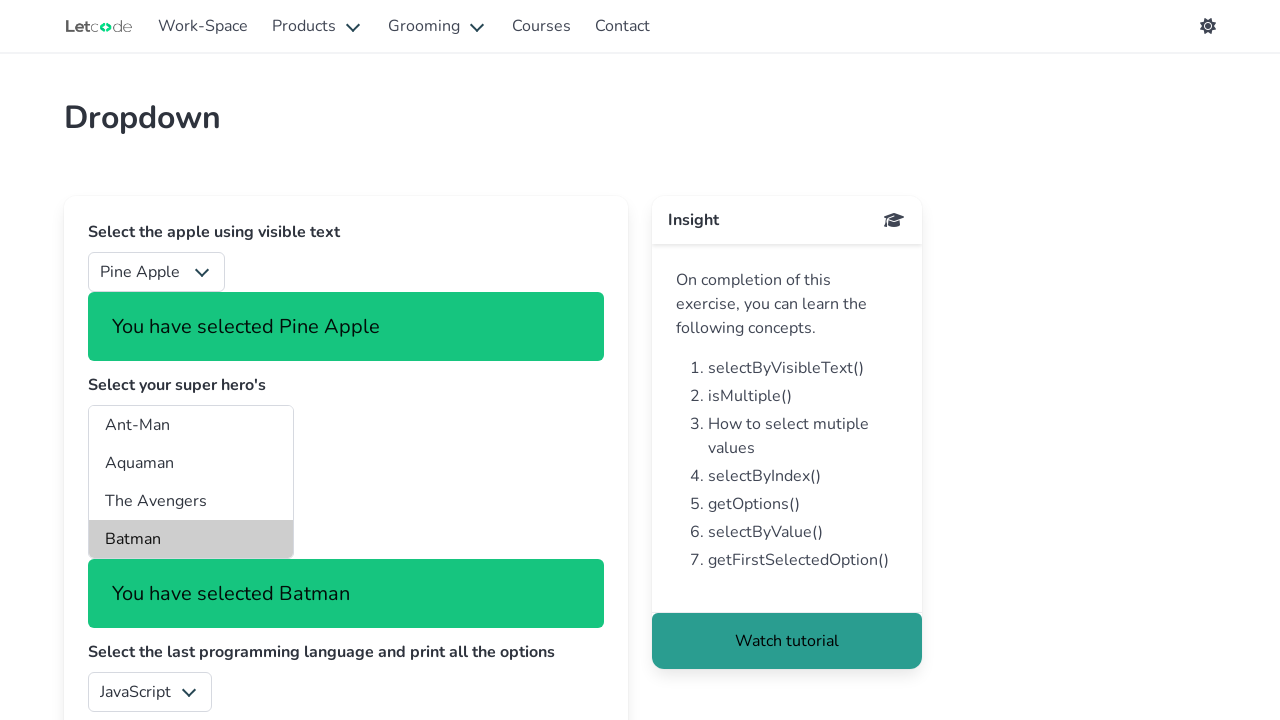

Selected superhero option by value 'ca' from multiple selection dropdown on #superheros
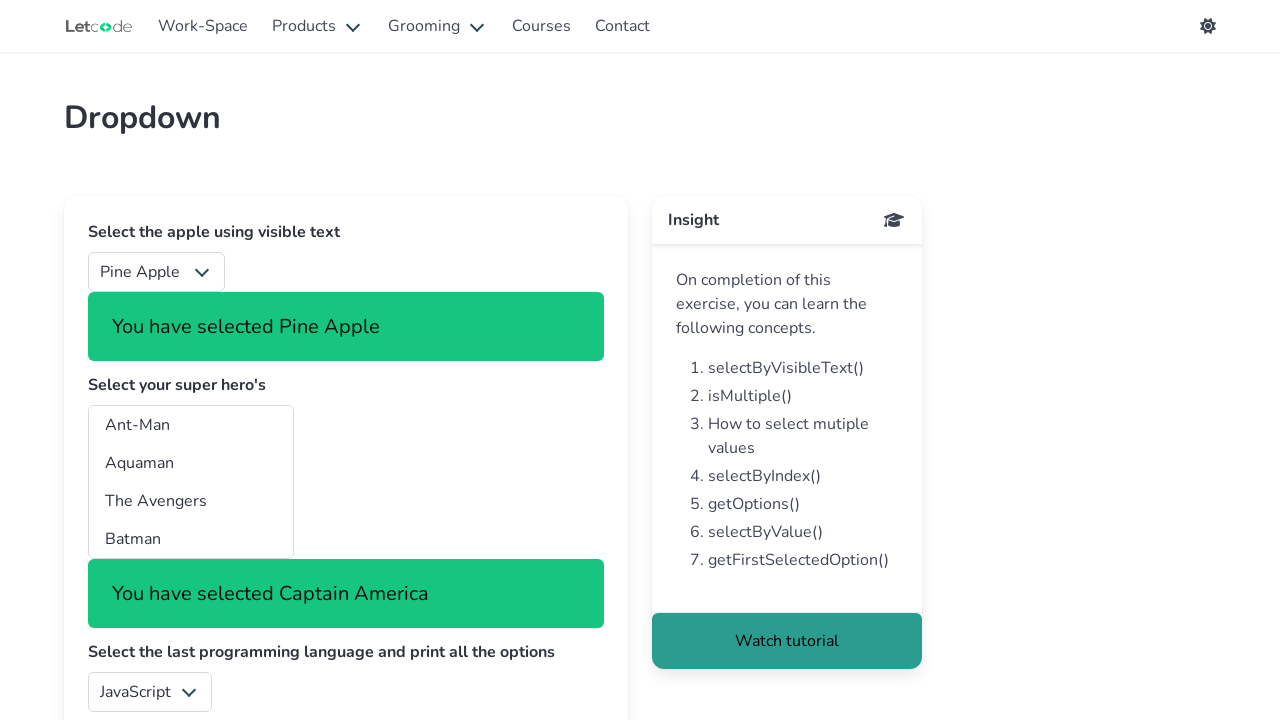

Selected 'Superman' superhero option by visible text from multiple selection dropdown on #superheros
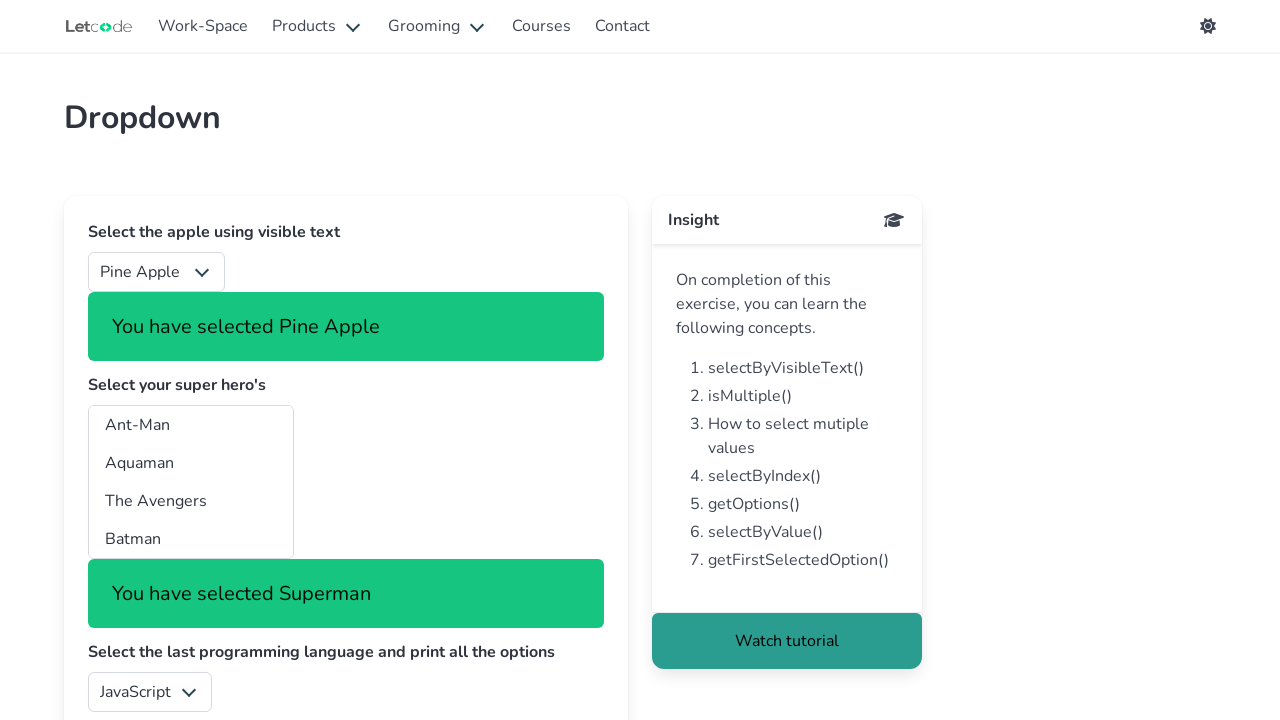

Deselected all options from multiple selection dropdown on #superheros
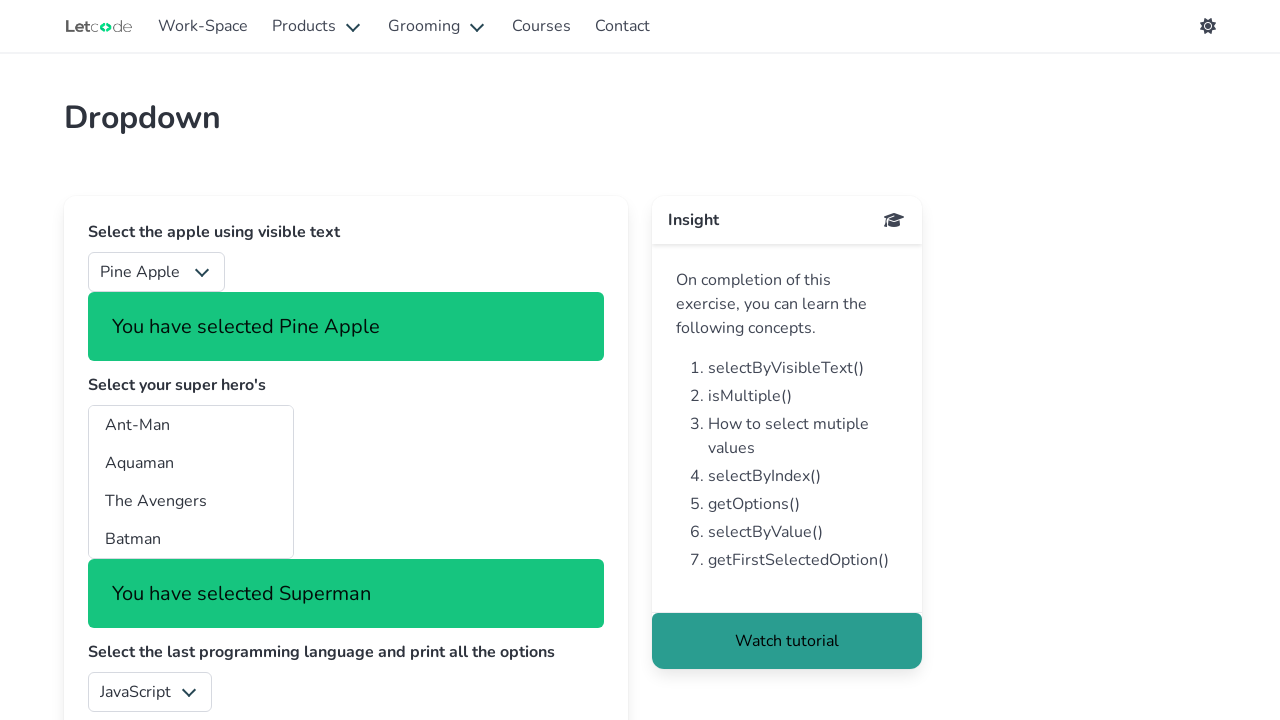

Re-selected superhero option by index 3 from multiple selection dropdown on #superheros
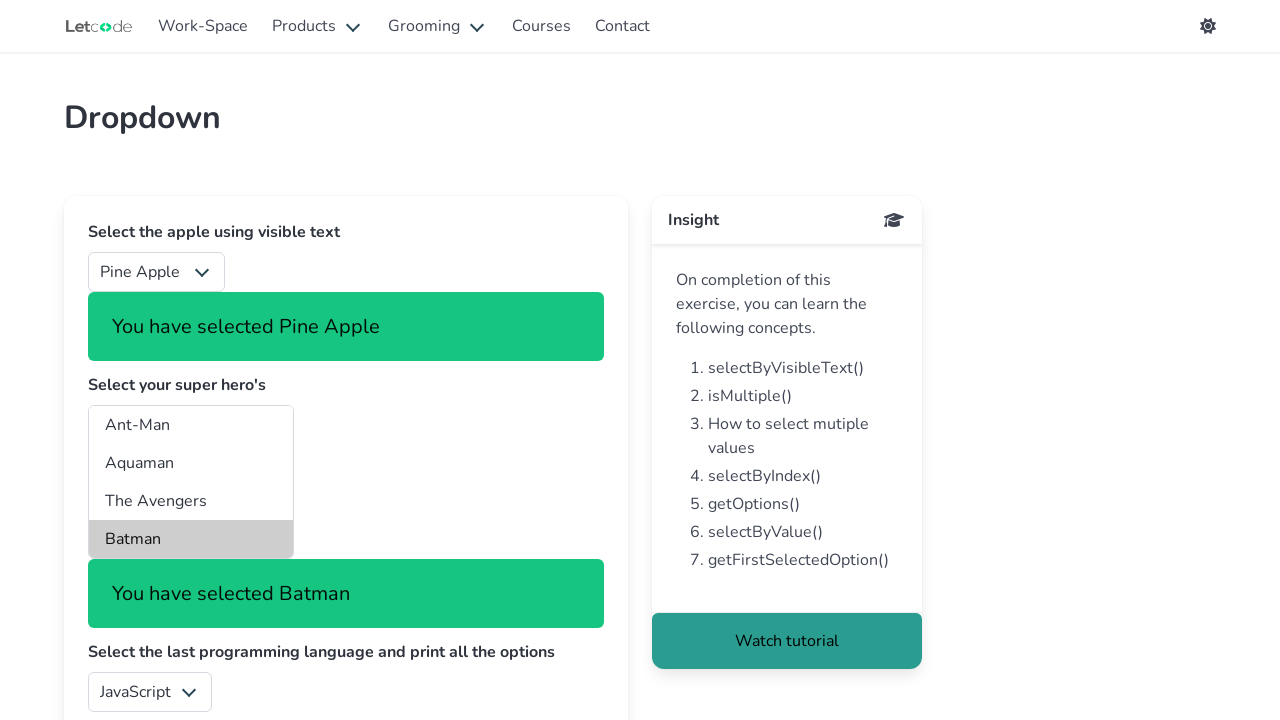

Re-selected superhero option by value 'ca' from multiple selection dropdown on #superheros
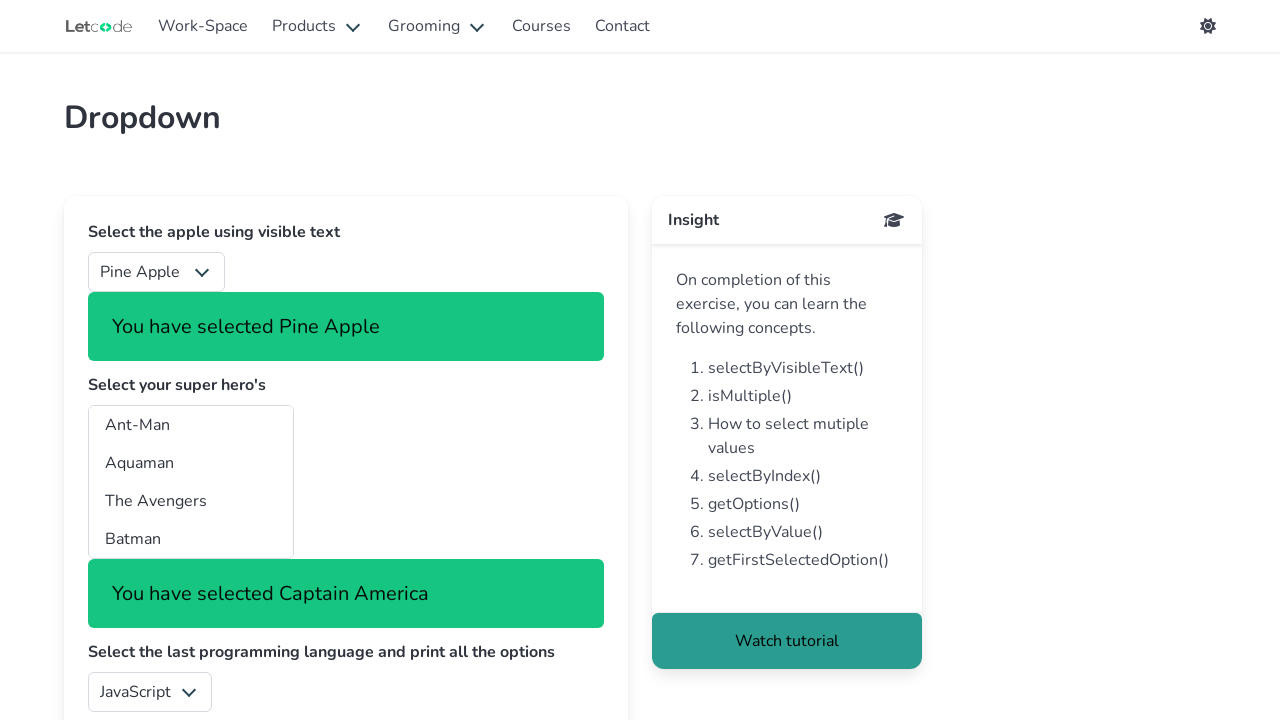

Re-selected 'Superman' superhero option by visible text from multiple selection dropdown on #superheros
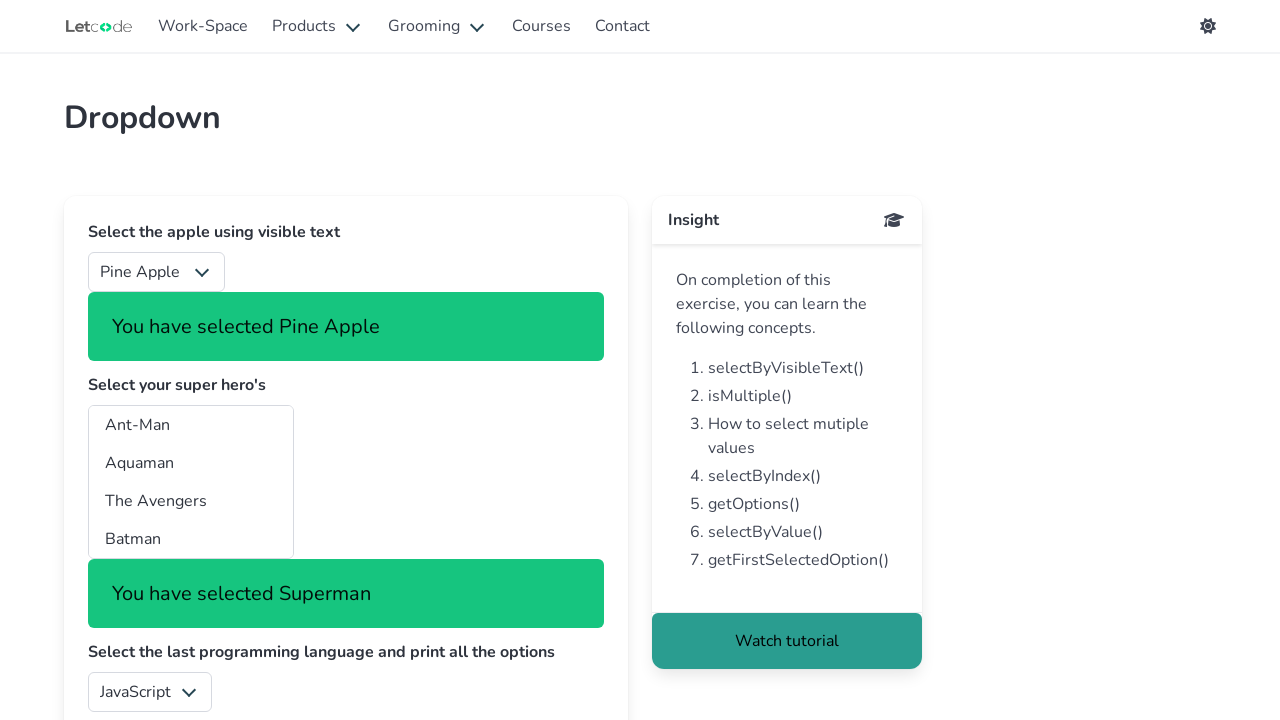

Retrieved current selected values from multiple selection dropdown
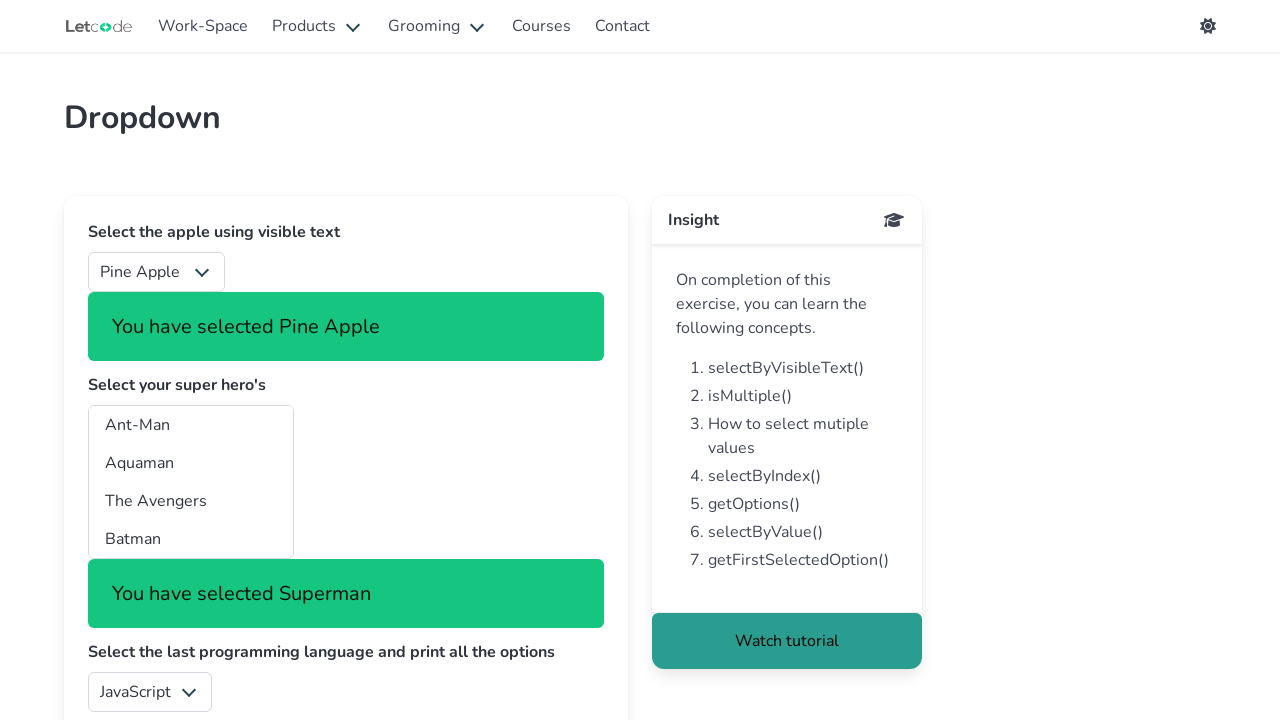

Deselected Superman option from multiple selection dropdown on #superheros
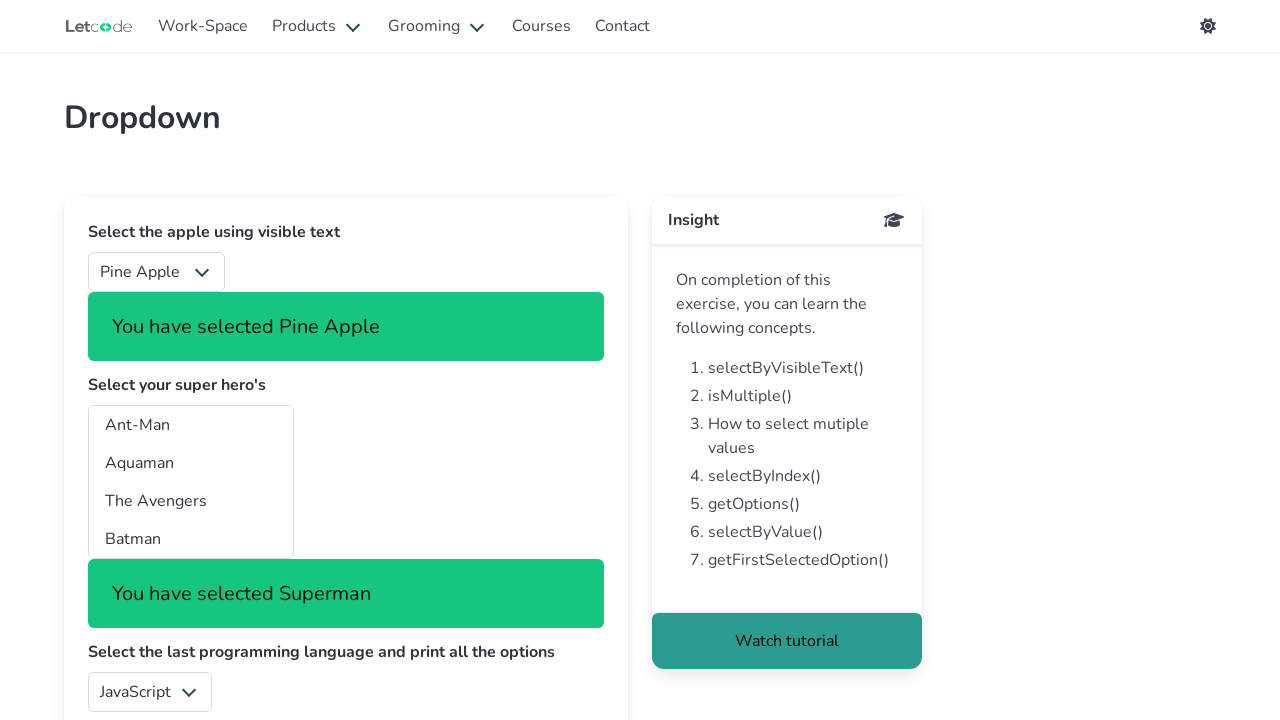

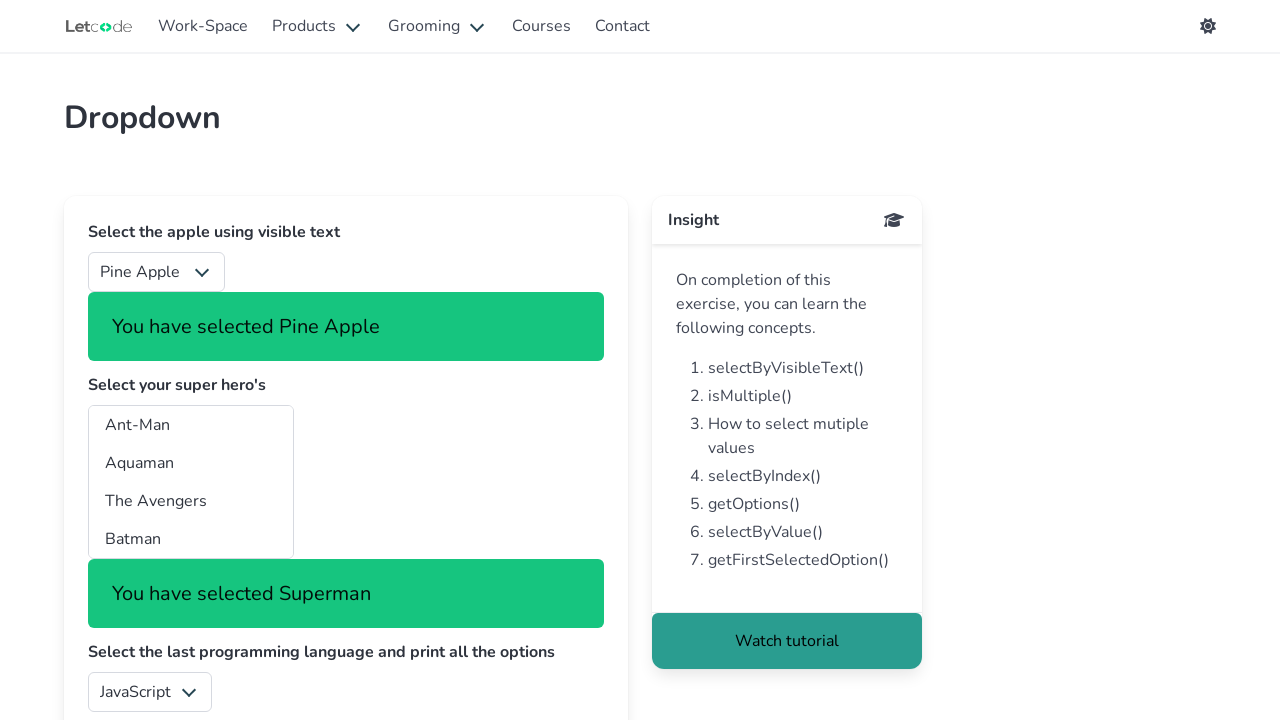